Tests a slow calculator application by setting a delay, performing an addition operation (7+8), and verifying the result displays correctly after the delay

Starting URL: https://bonigarcia.dev/selenium-webdriver-java/slow-calculator.html

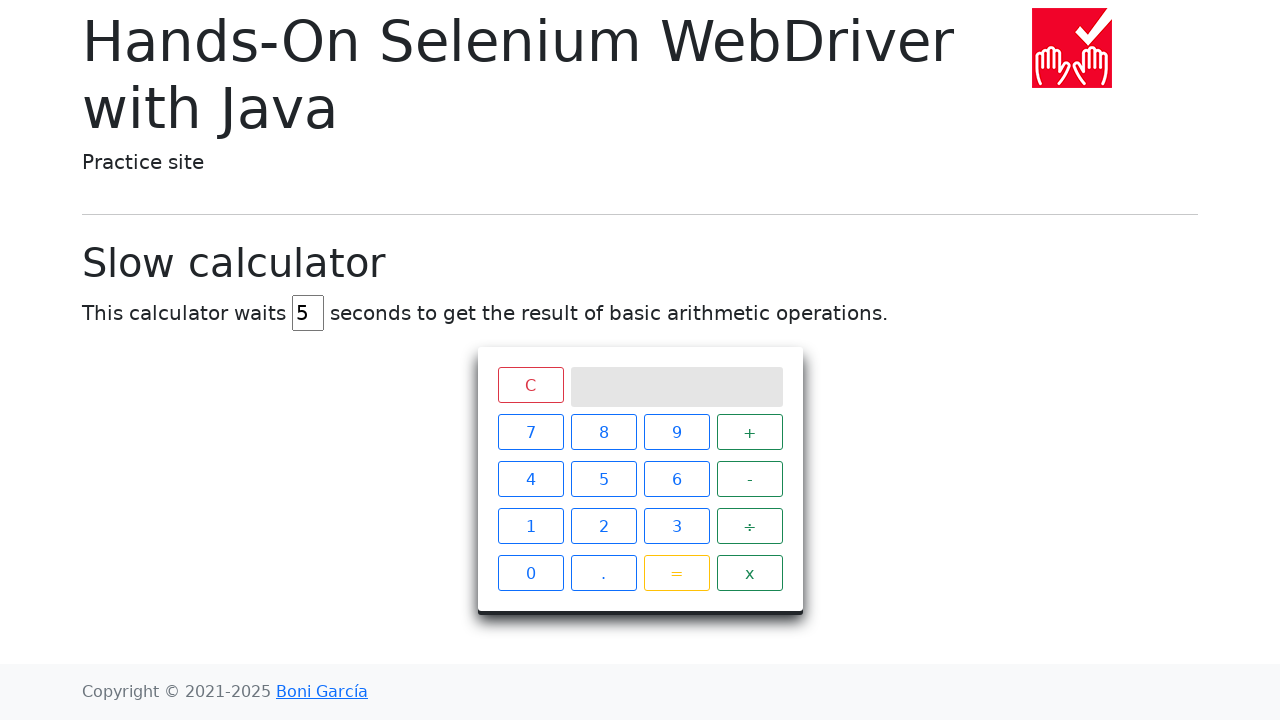

Cleared the delay input field on #delay
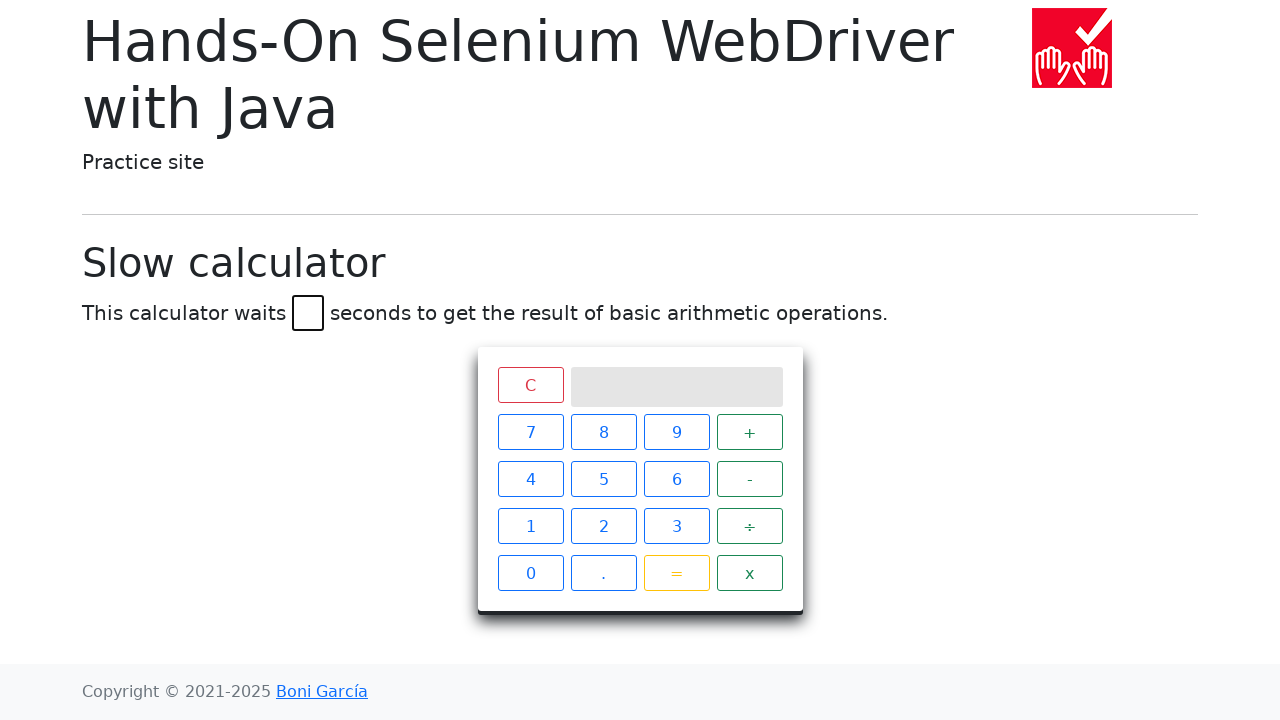

Set delay to 45 seconds on #delay
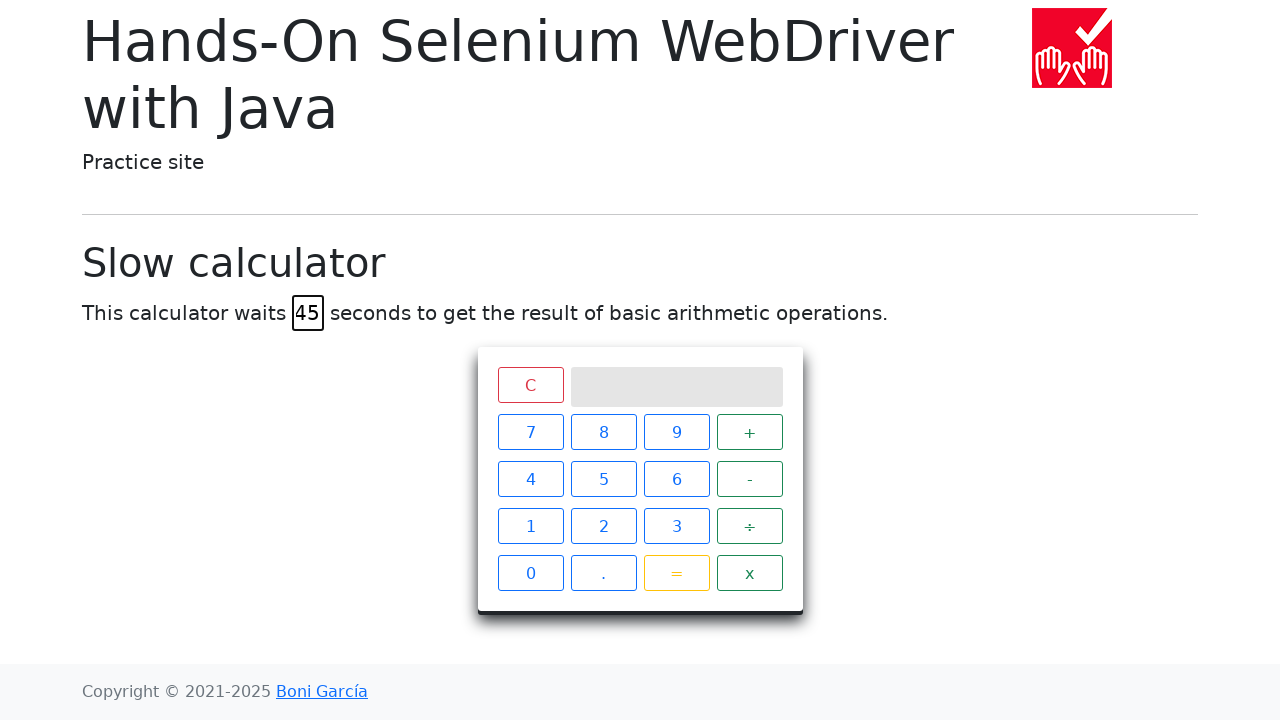

Clicked number 7 at (530, 432) on xpath=//span[text() = '7']
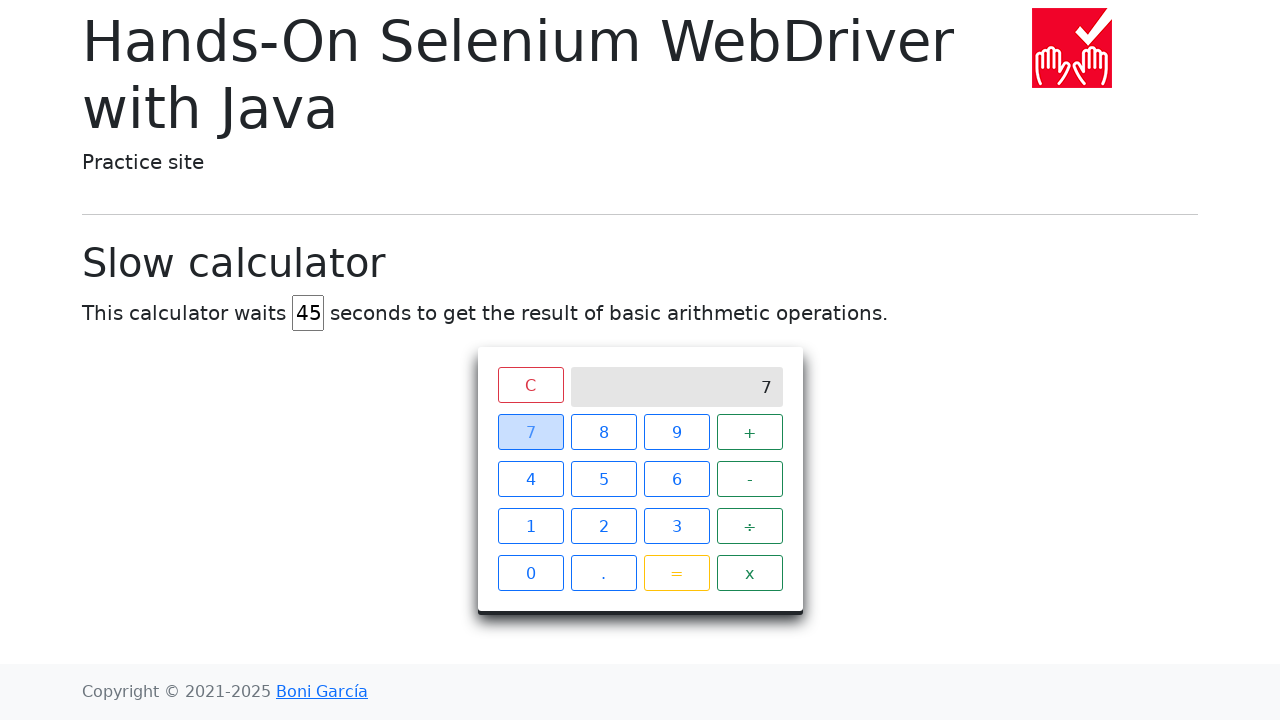

Clicked addition operator at (750, 432) on xpath=//span[text() = '+']
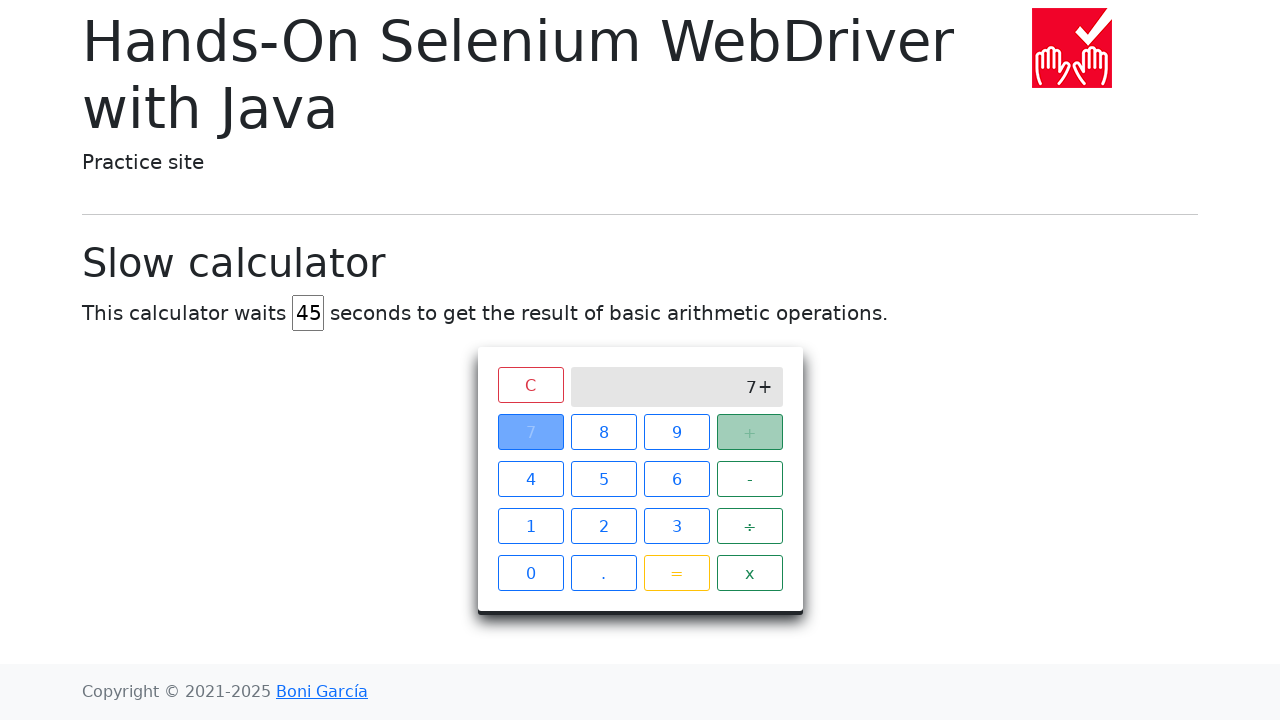

Clicked number 8 at (604, 432) on xpath=//span[text() = '8']
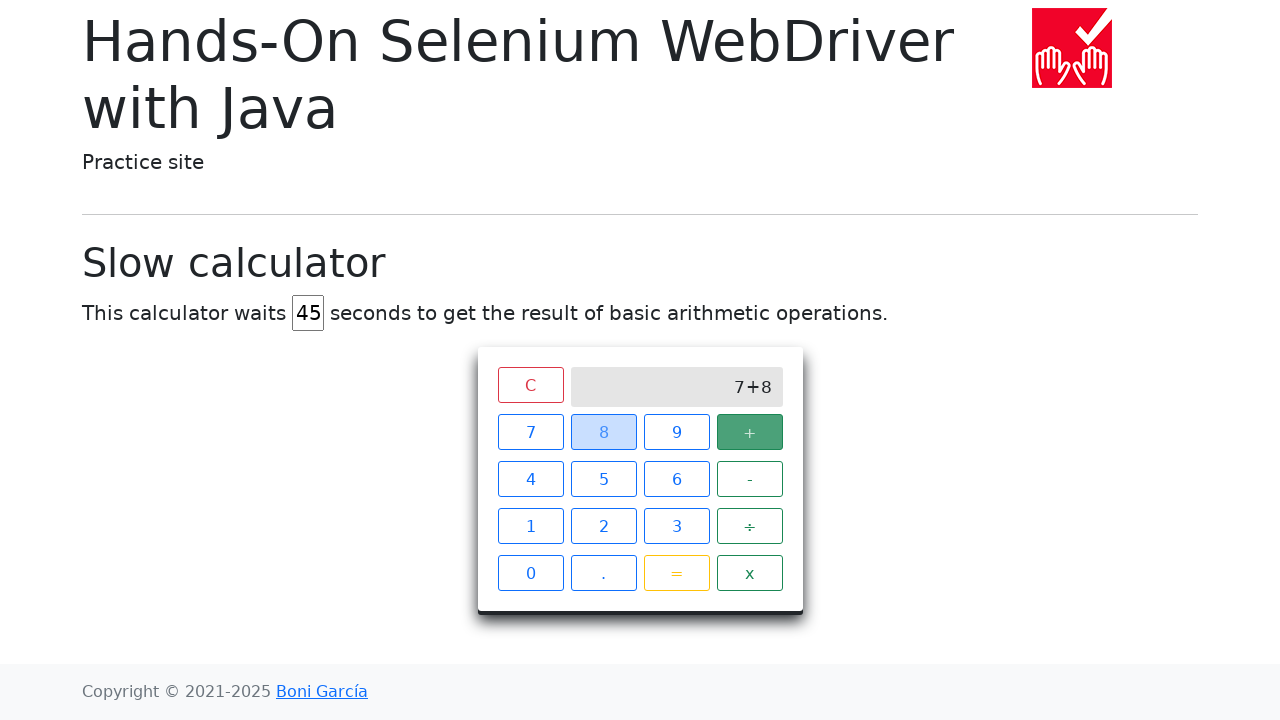

Clicked equals button to execute calculation at (676, 573) on xpath=//span[text() = '=']
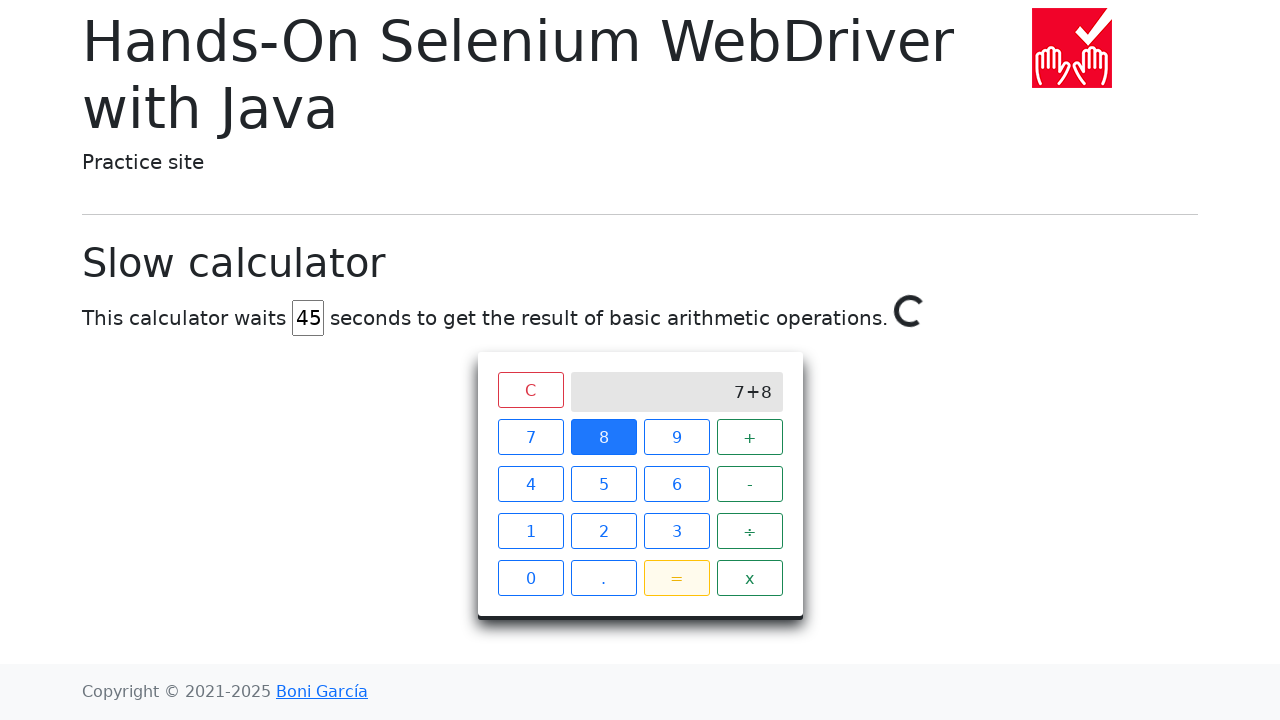

Result '15' appeared on calculator screen after 45 second delay
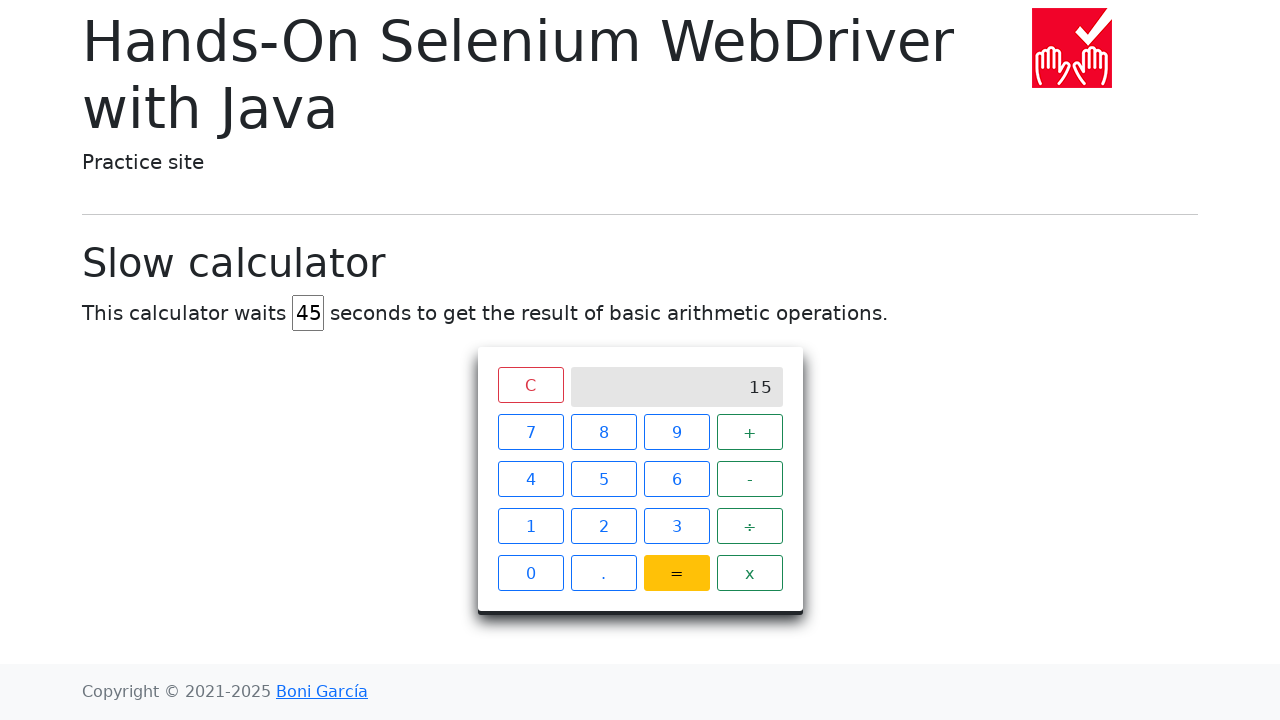

Verified that calculator result is correctly showing '15'
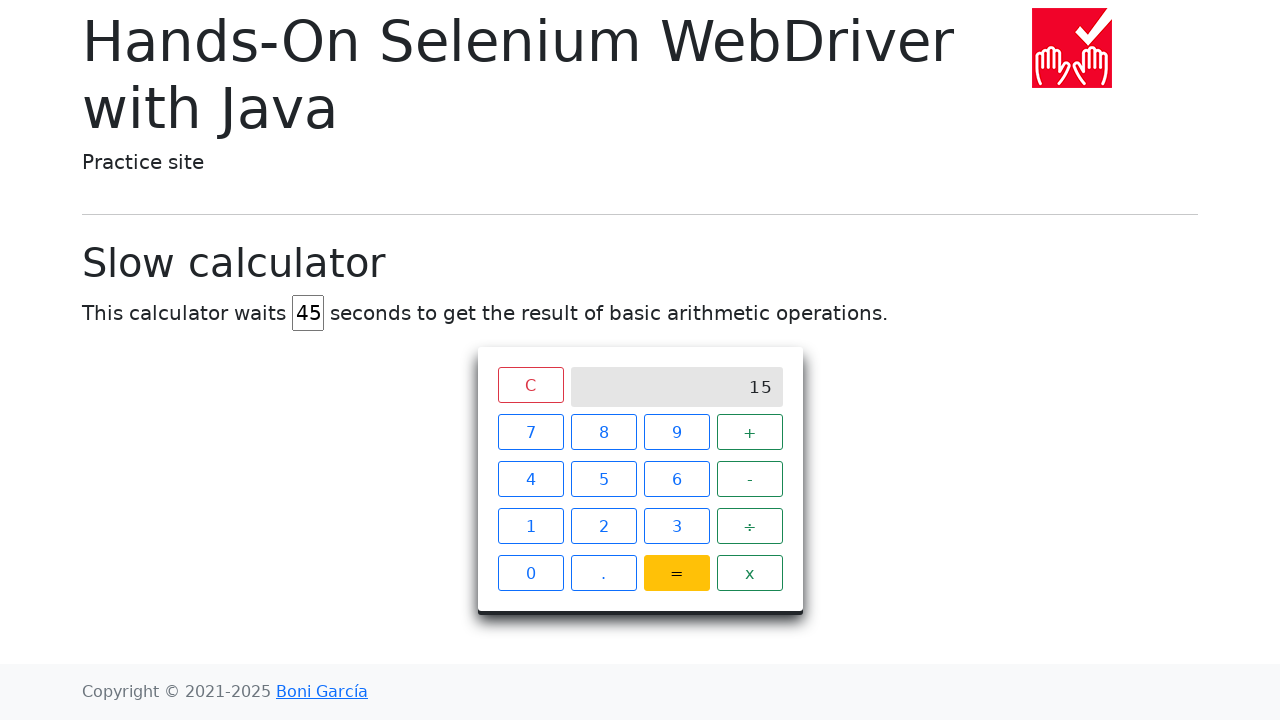

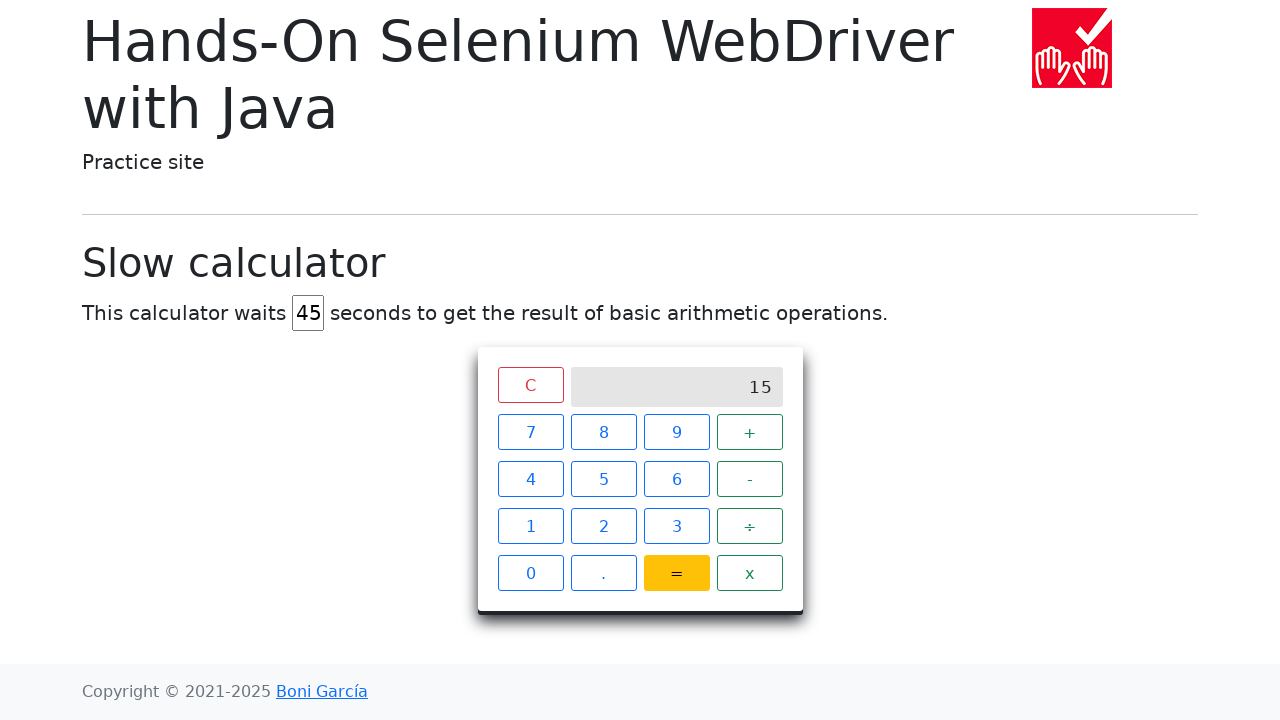